Tests JavaScript alert and popup handling by navigating to a test page, clicking on the Hidden Elements & AJAX link, triggering a prompt alert, and entering text into it.

Starting URL: https://testautomationpractice.blogspot.com/

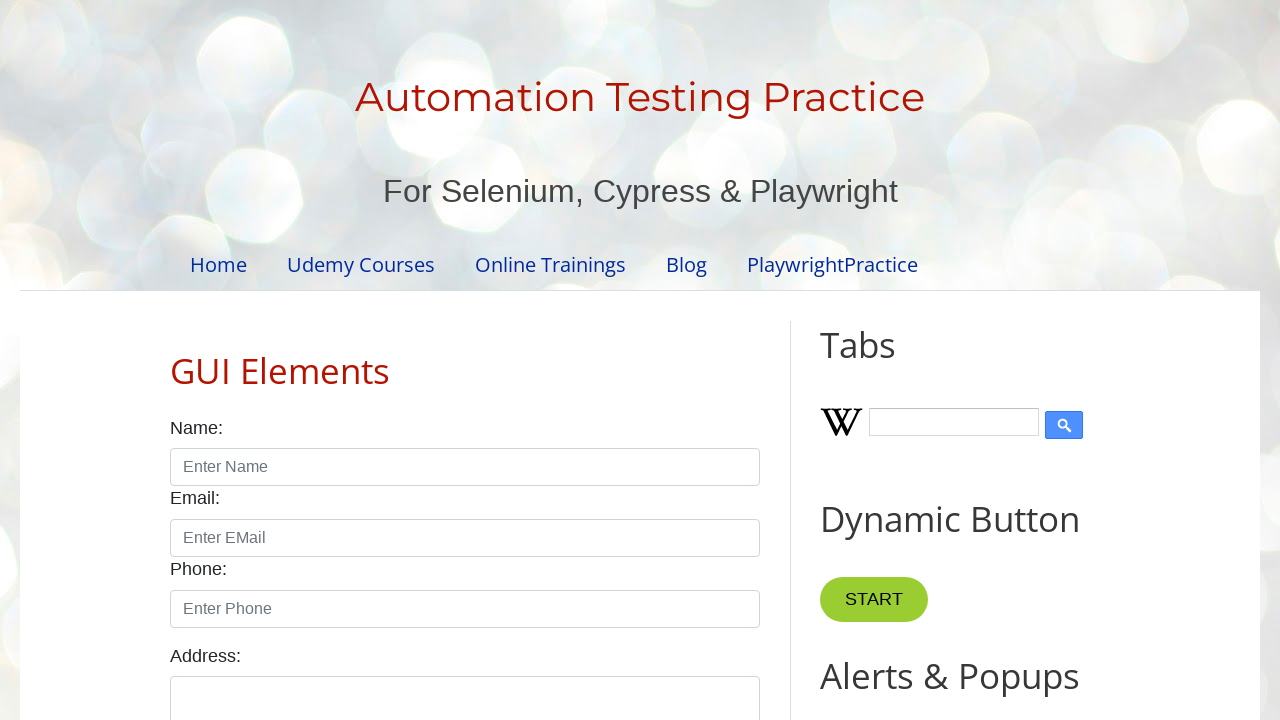

Navigated to test automation practice website
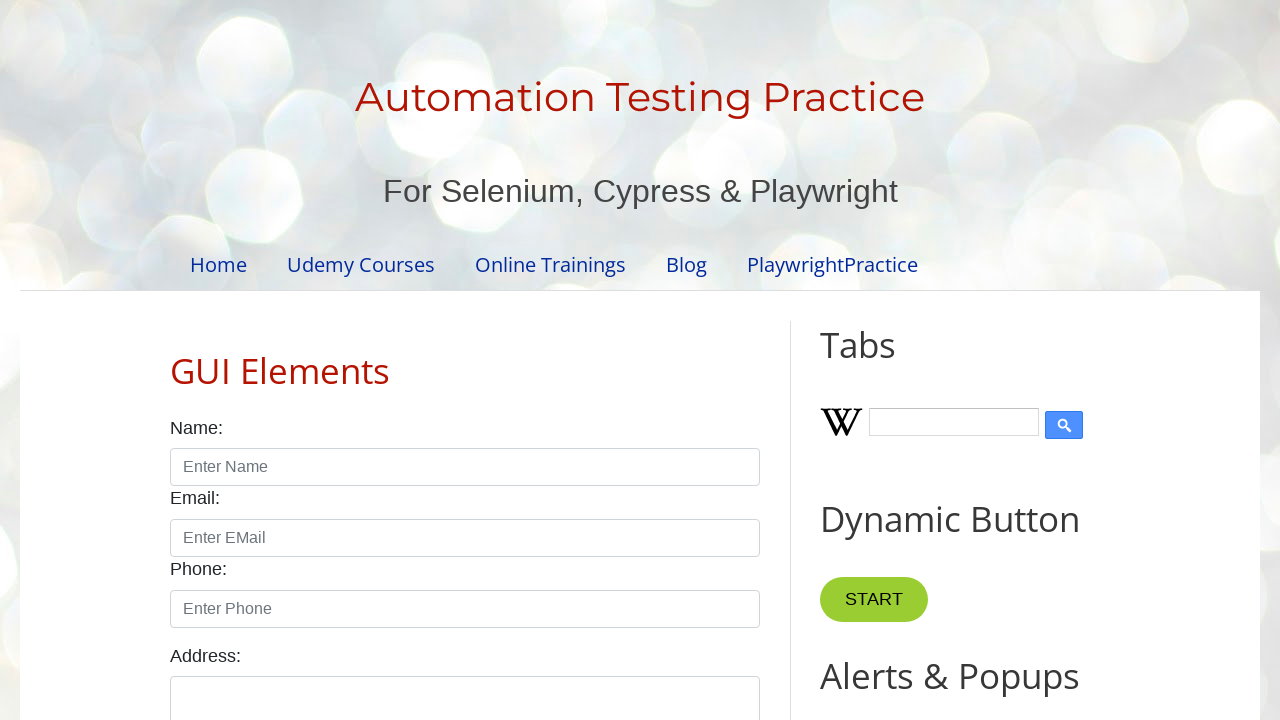

Clicked on Hidden Elements & AJAX link at (290, 568) on text=Hidden Elements & AJAX
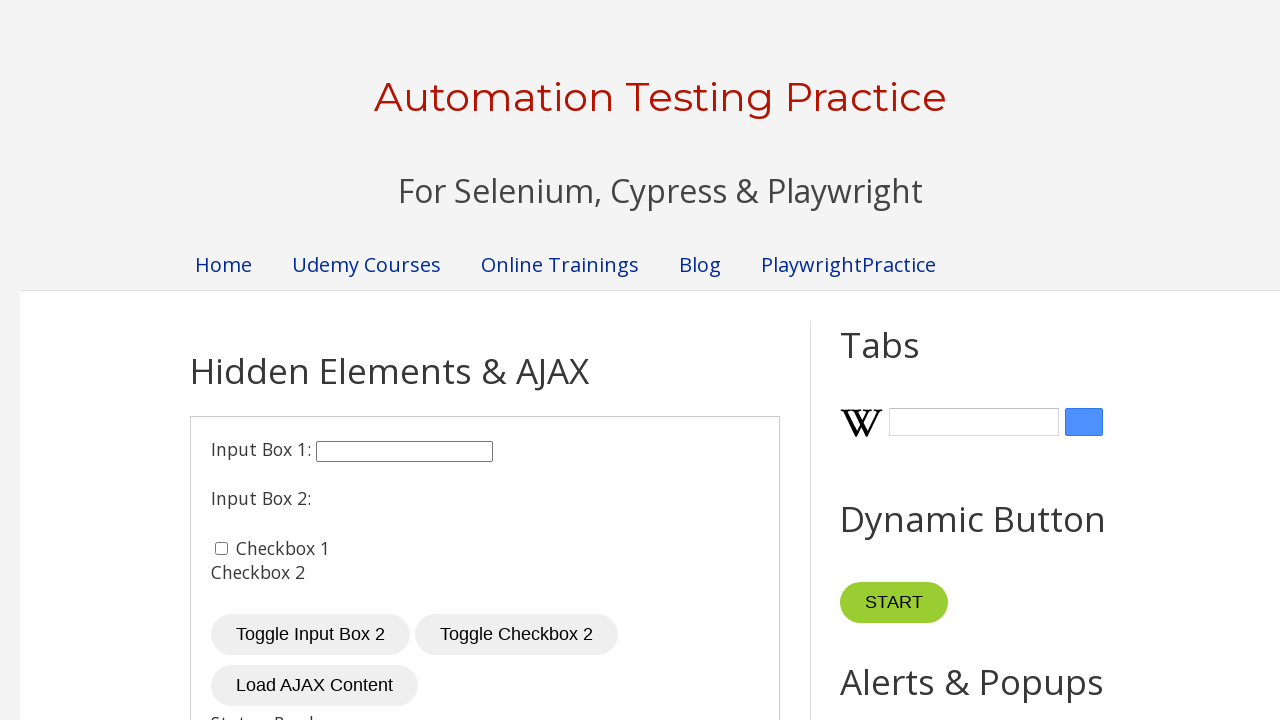

Page loaded with domcontentloaded state
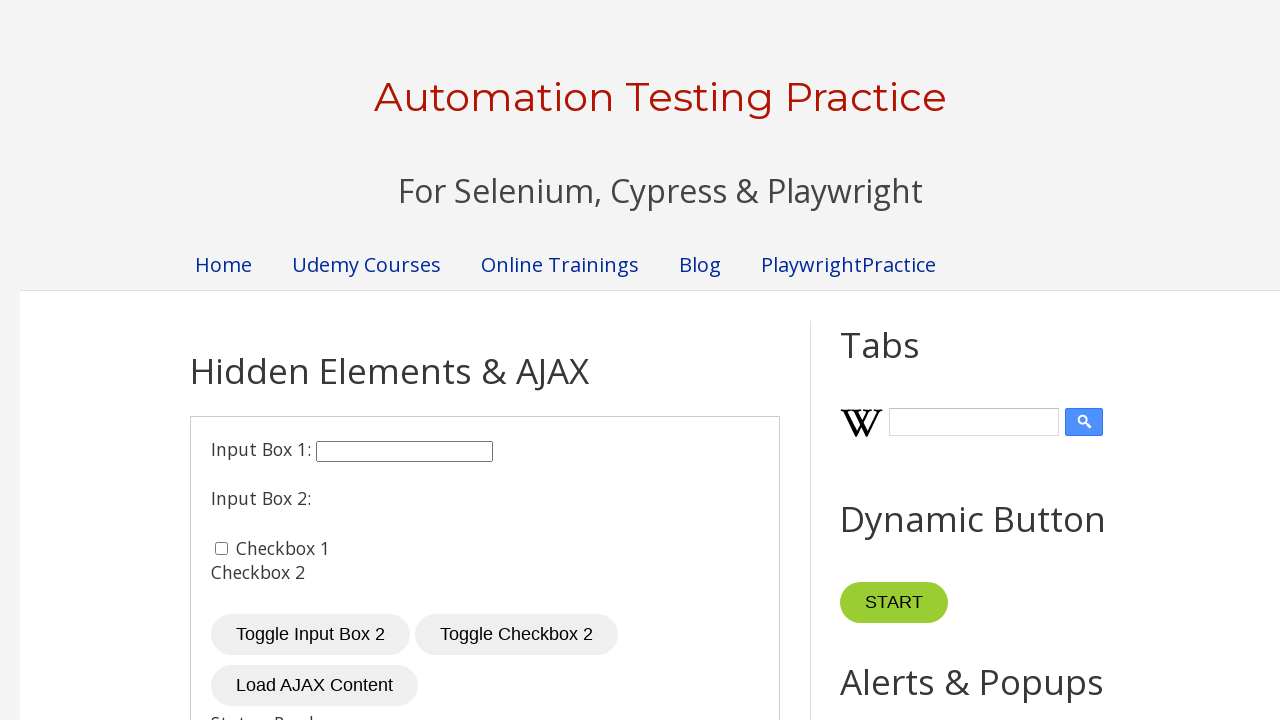

Set up dialog handler for prompt alert
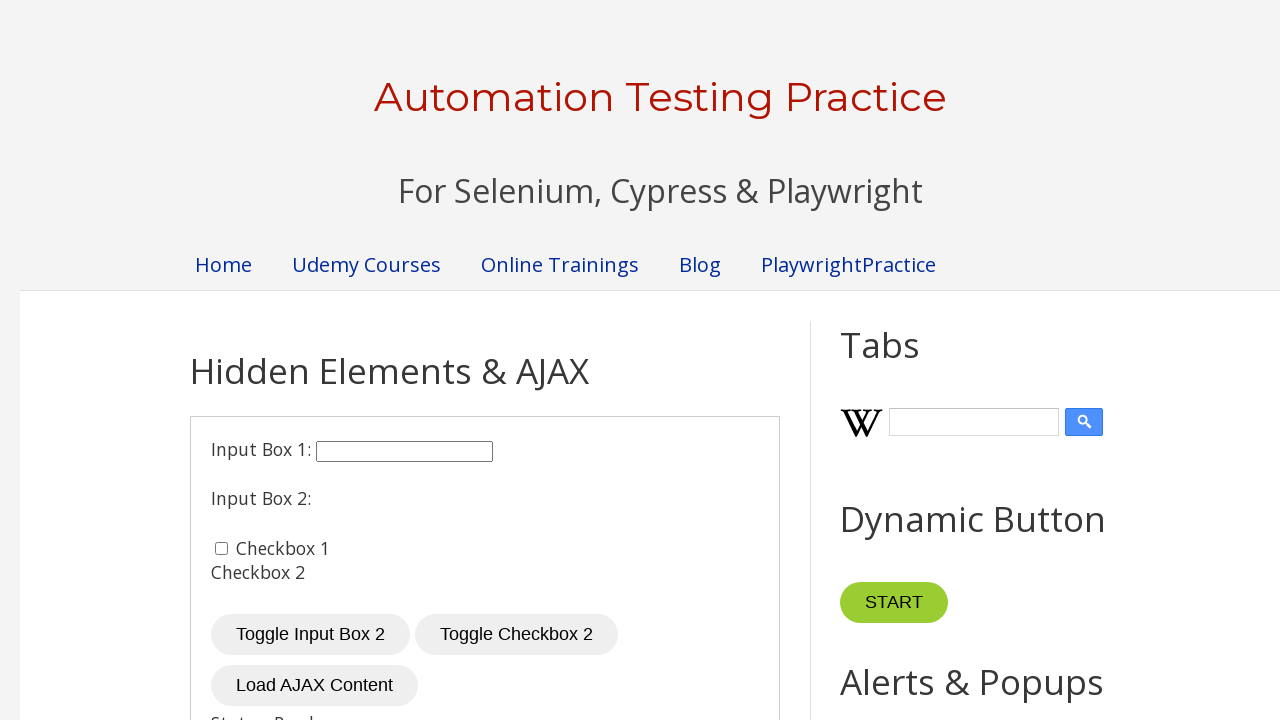

Clicked prompt button to trigger alert at (910, 361) on #promptBtn
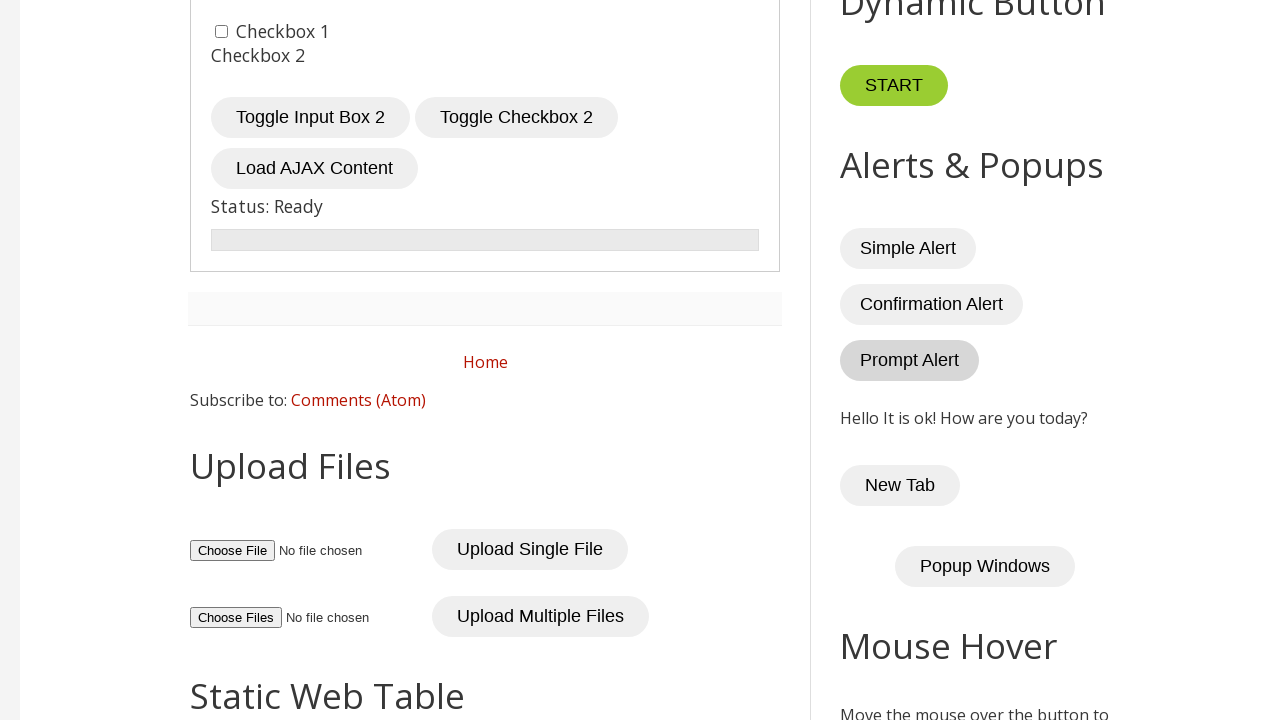

Waited for dialog to be handled and accepted with text 'It is ok'
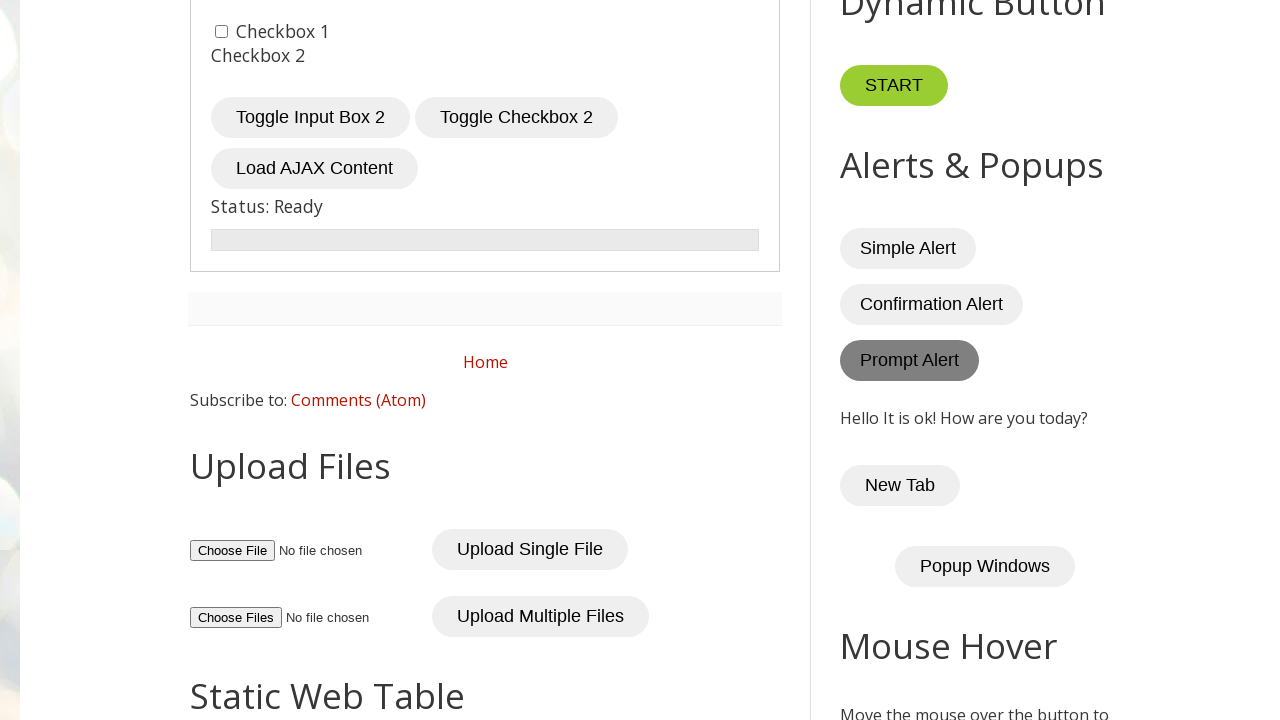

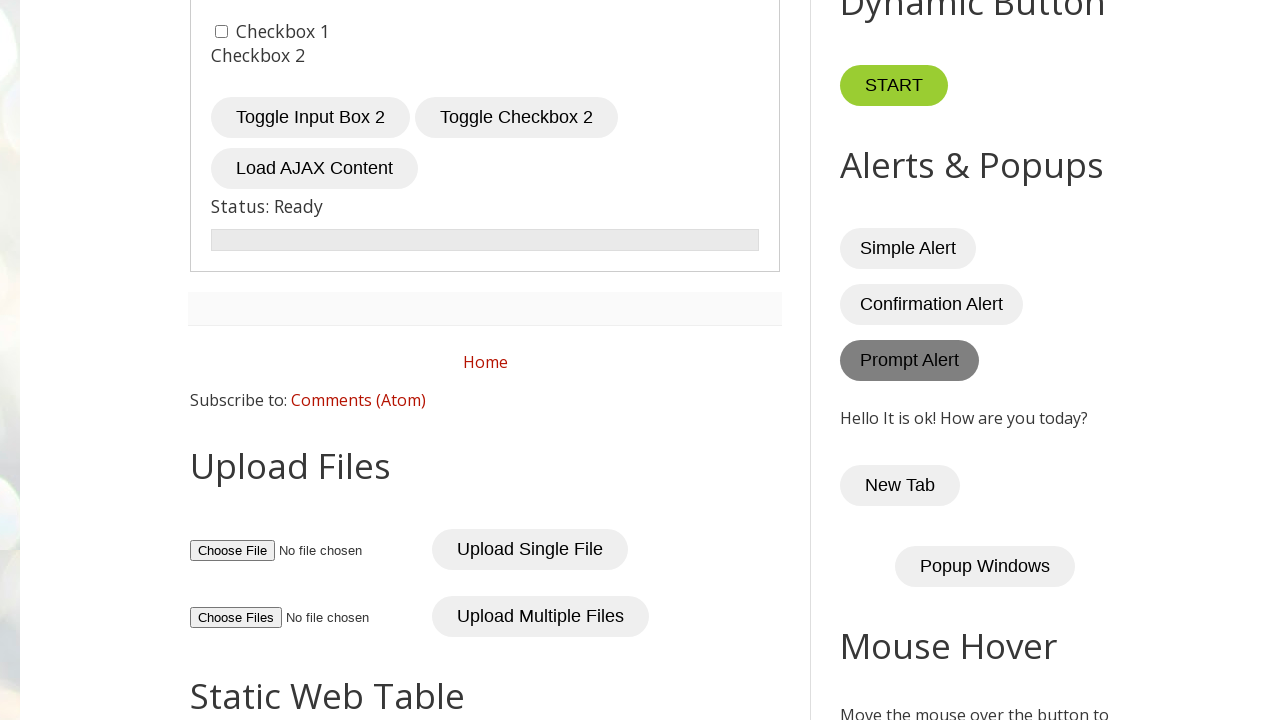